Tests A/B Testing page by clicking the link and verifying the heading and paragraph content are displayed correctly.

Starting URL: http://the-internet.herokuapp.com/

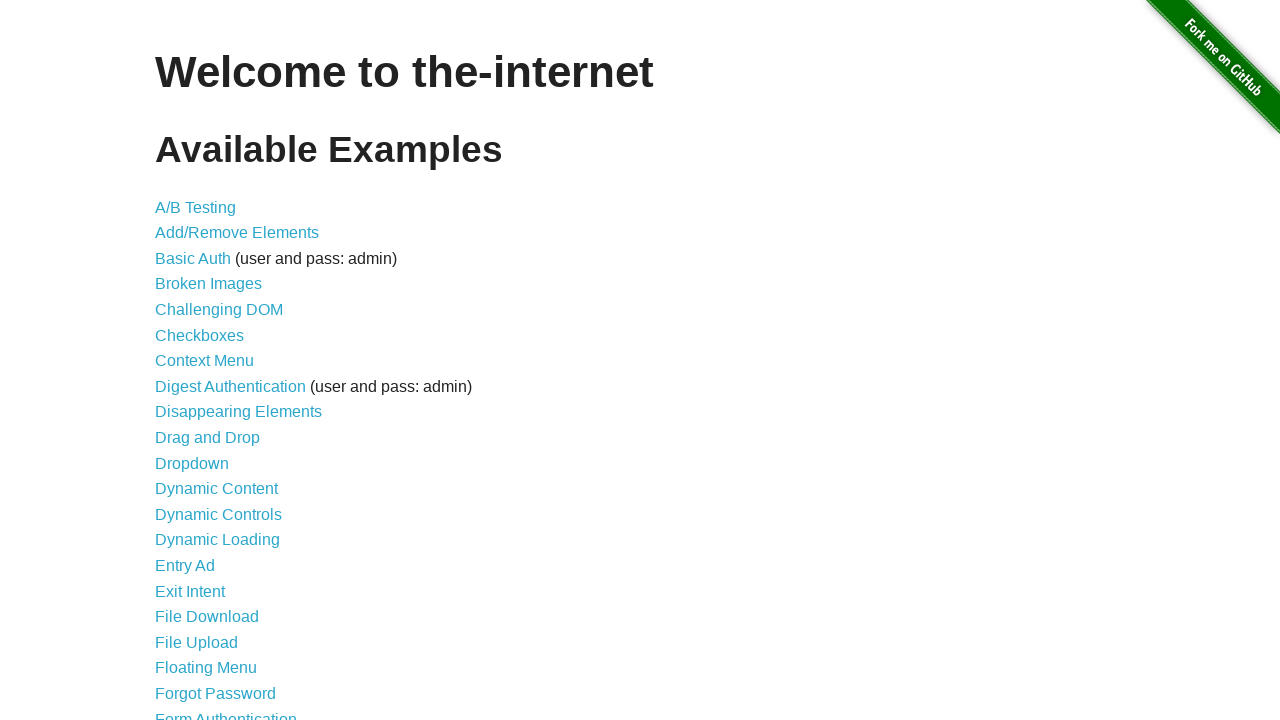

Clicked on A/B Testing link at (196, 207) on text=A/B Testing
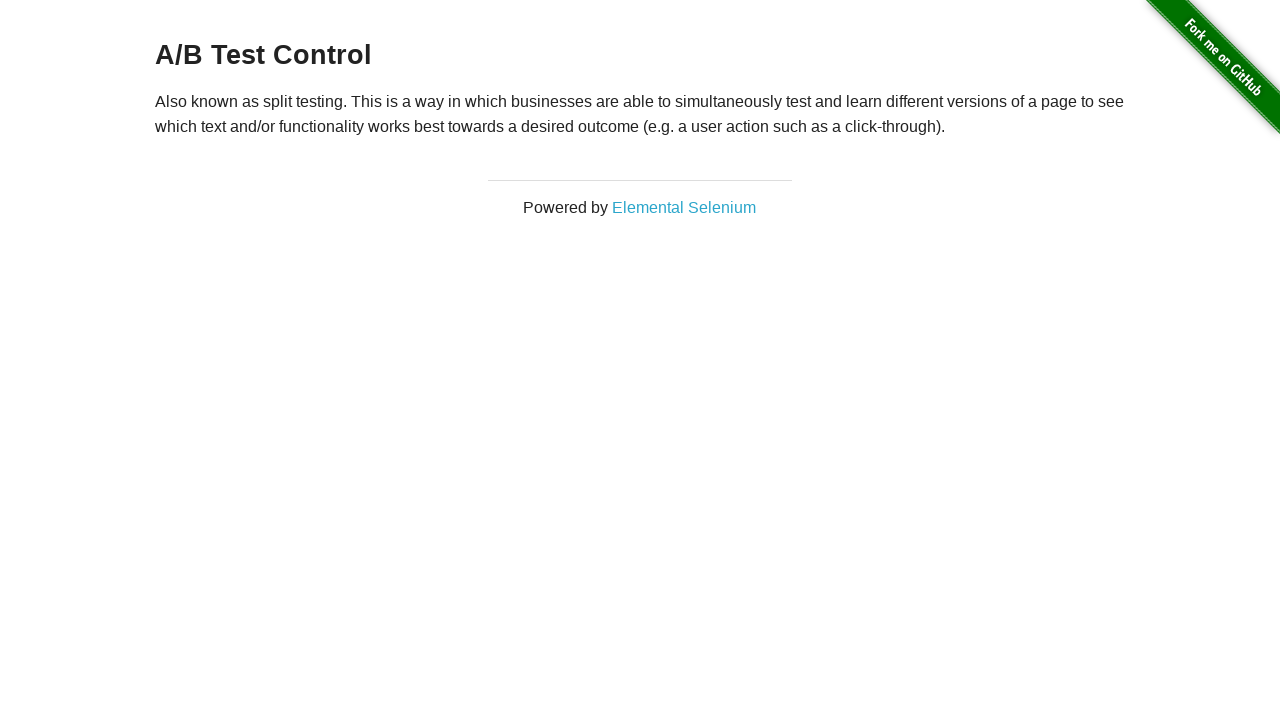

A/B Testing page loaded and h3 heading is present
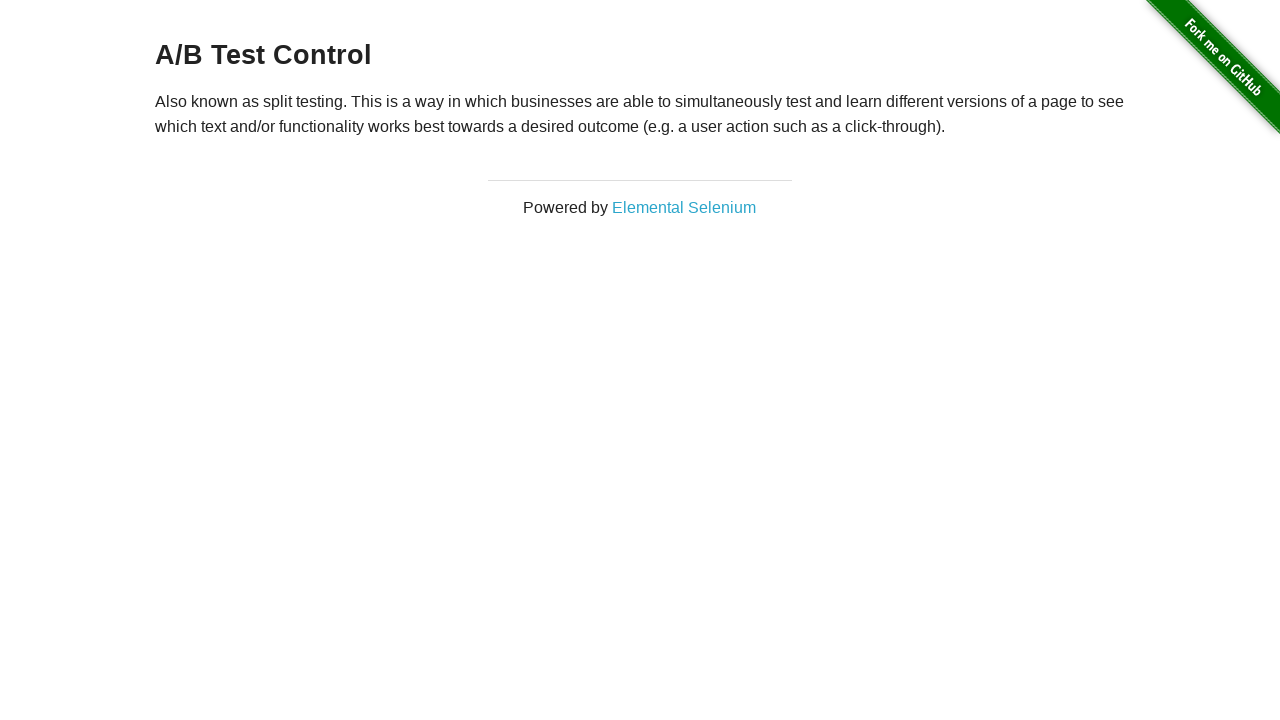

Paragraph content is present on A/B Testing page
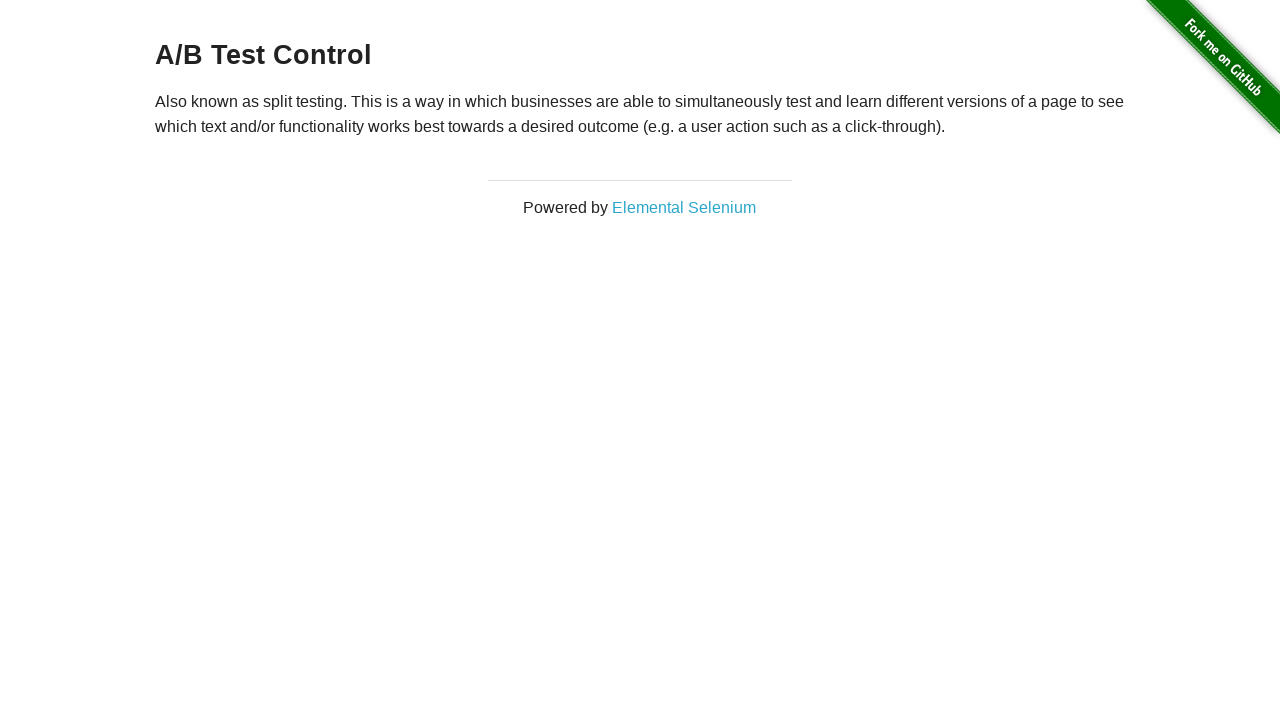

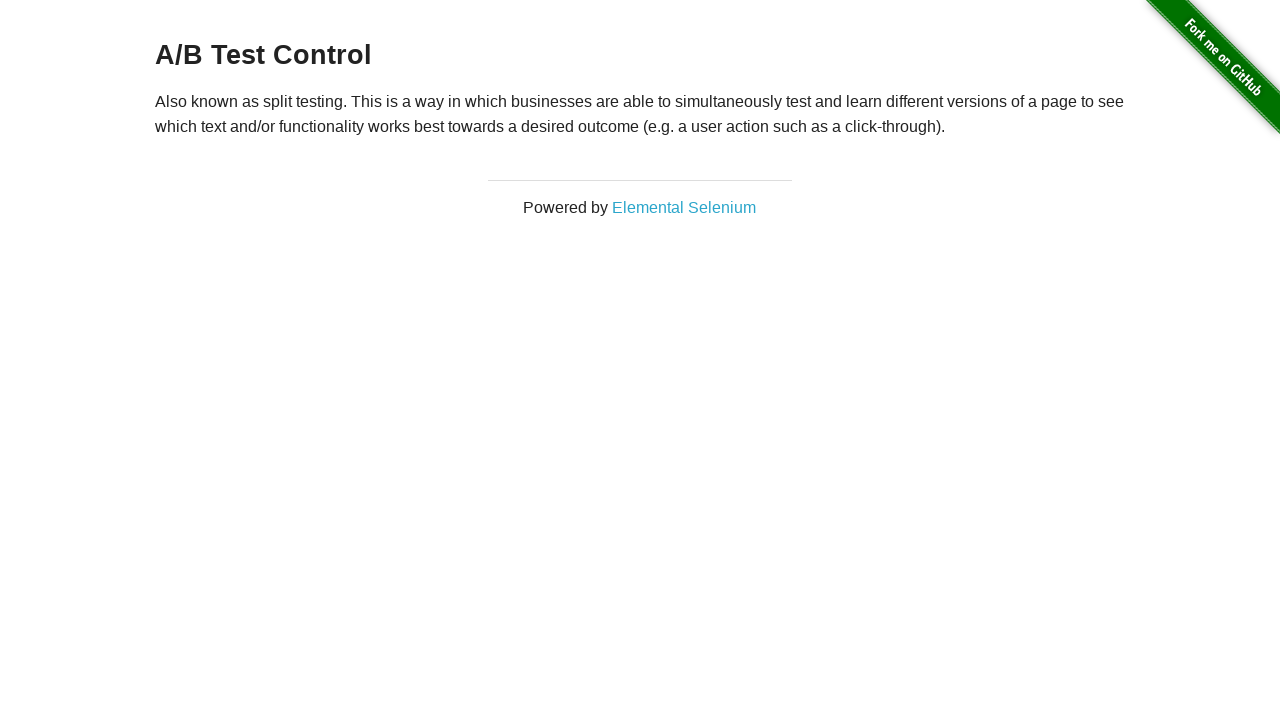